Tests right-click context menu functionality by performing a right-click on a designated button element

Starting URL: https://swisnl.github.io/jQuery-contextMenu/demo.html

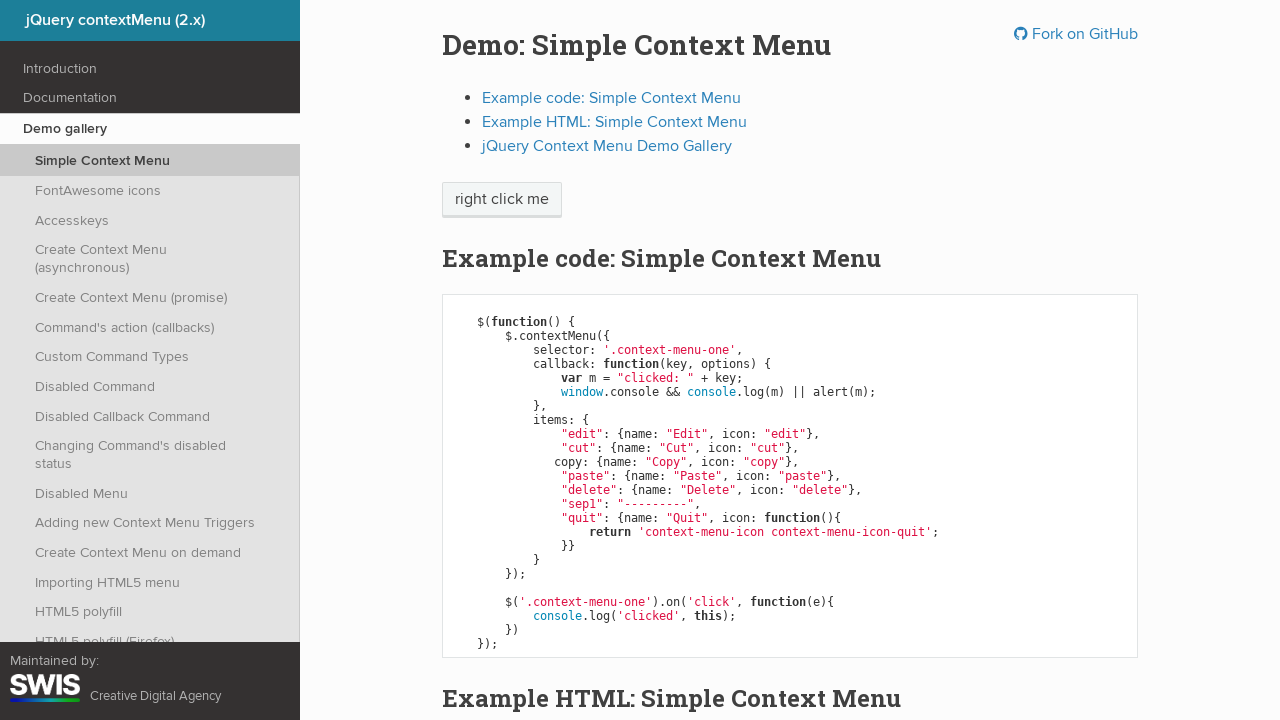

Located the 'right click me' button element
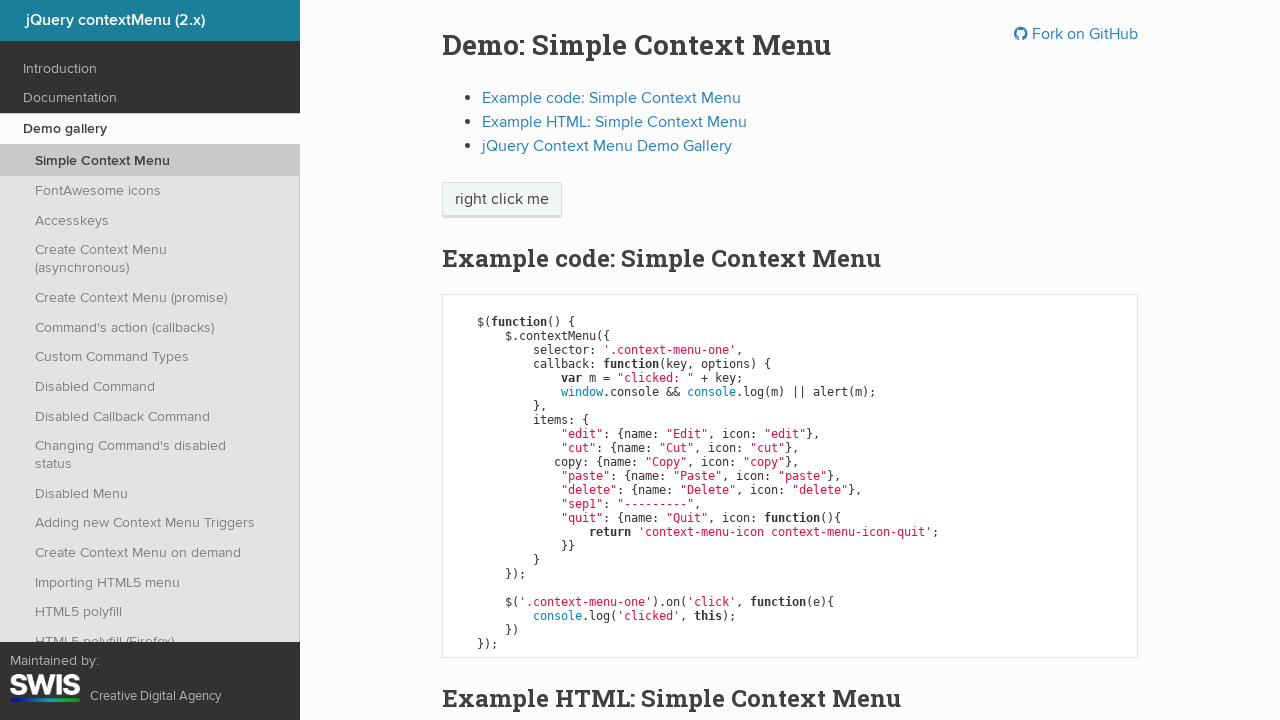

Performed right-click on the button at (502, 200) on xpath=//span[normalize-space()='right click me']
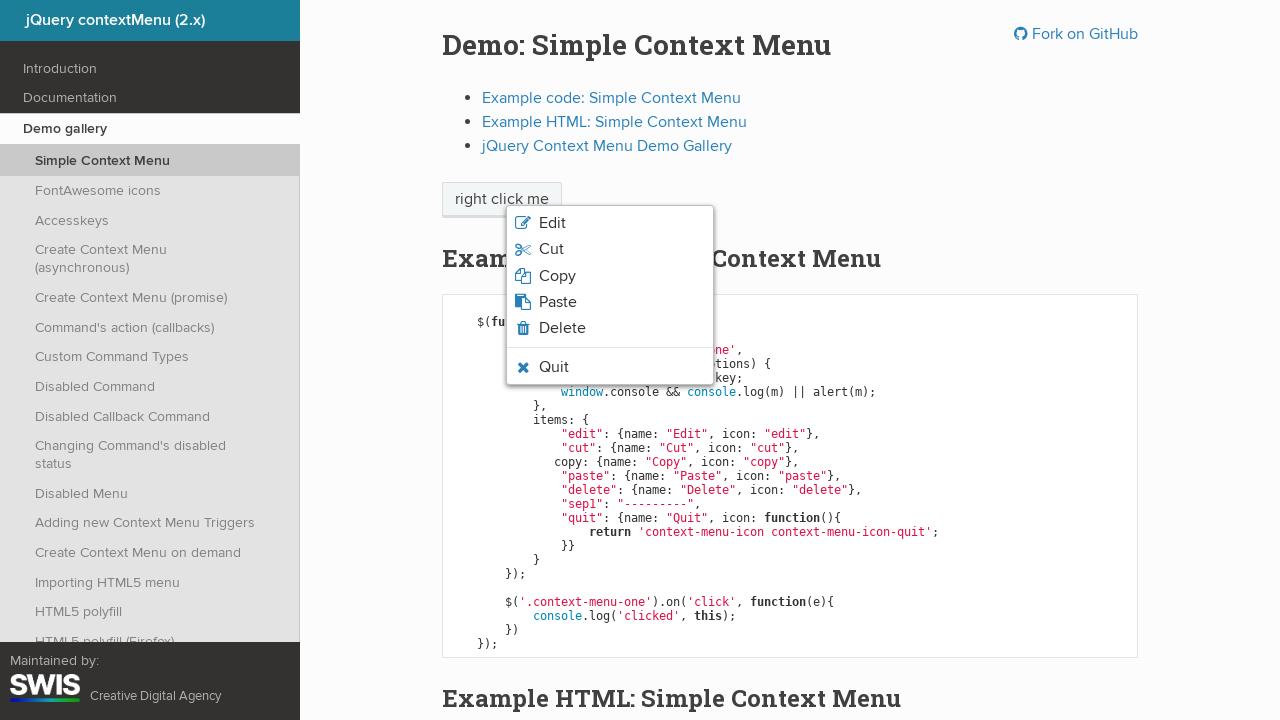

Context menu appeared
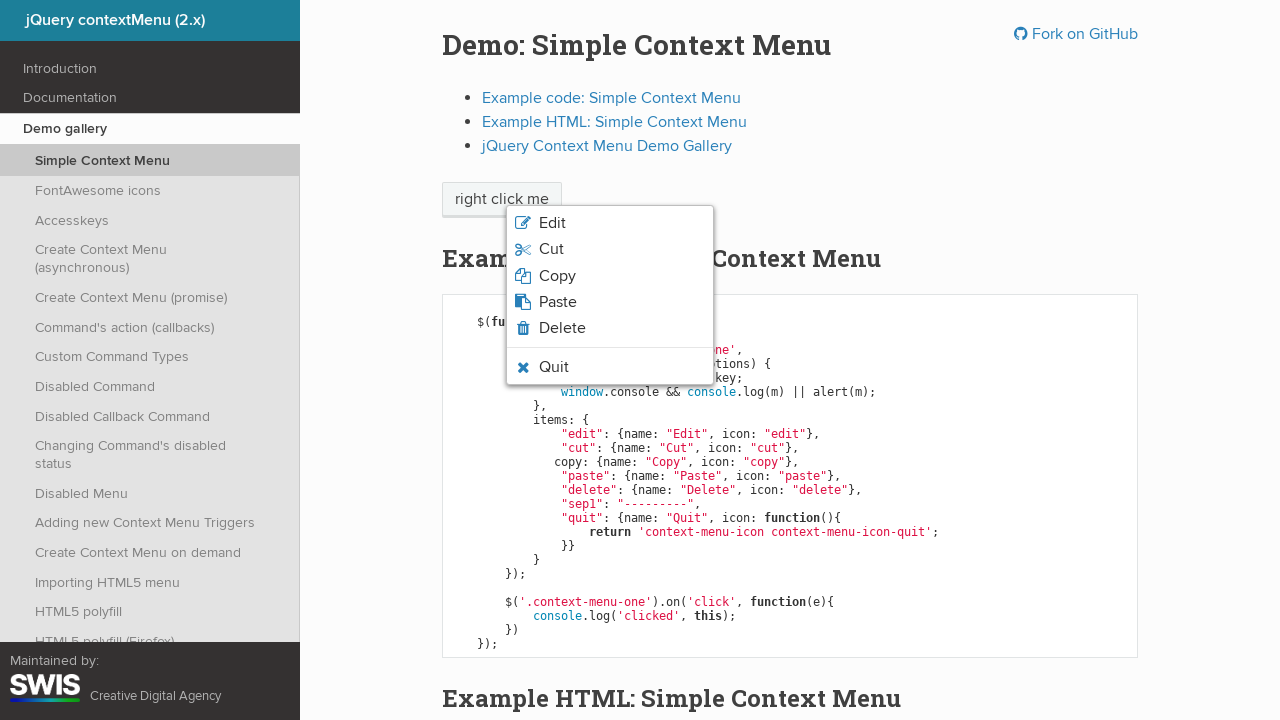

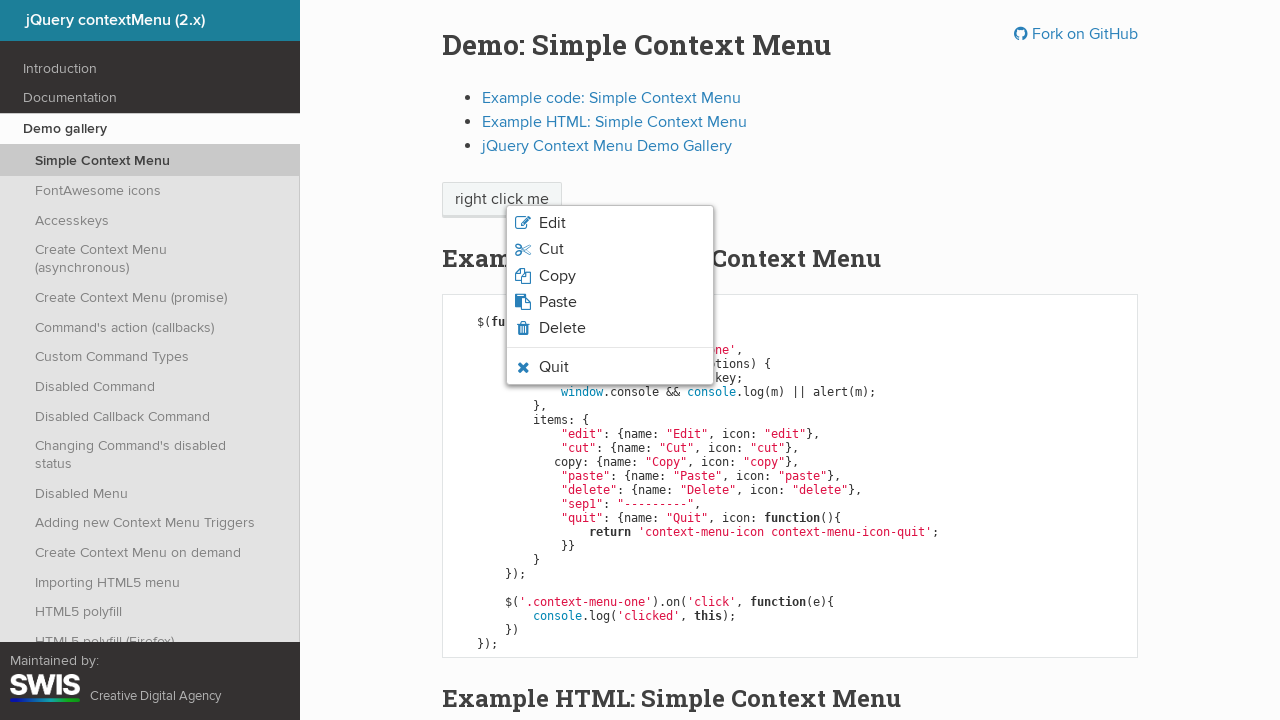